Tests that the currently applied filter link is highlighted

Starting URL: https://demo.playwright.dev/todomvc

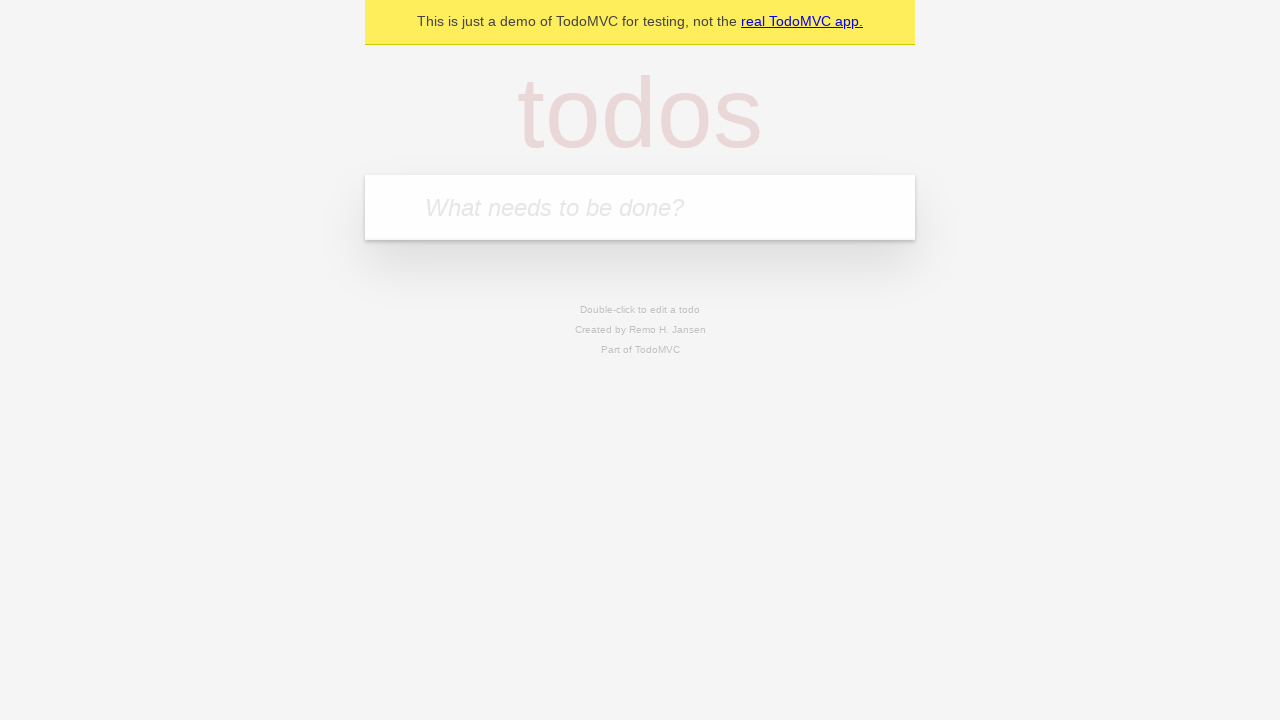

Located the todo input field
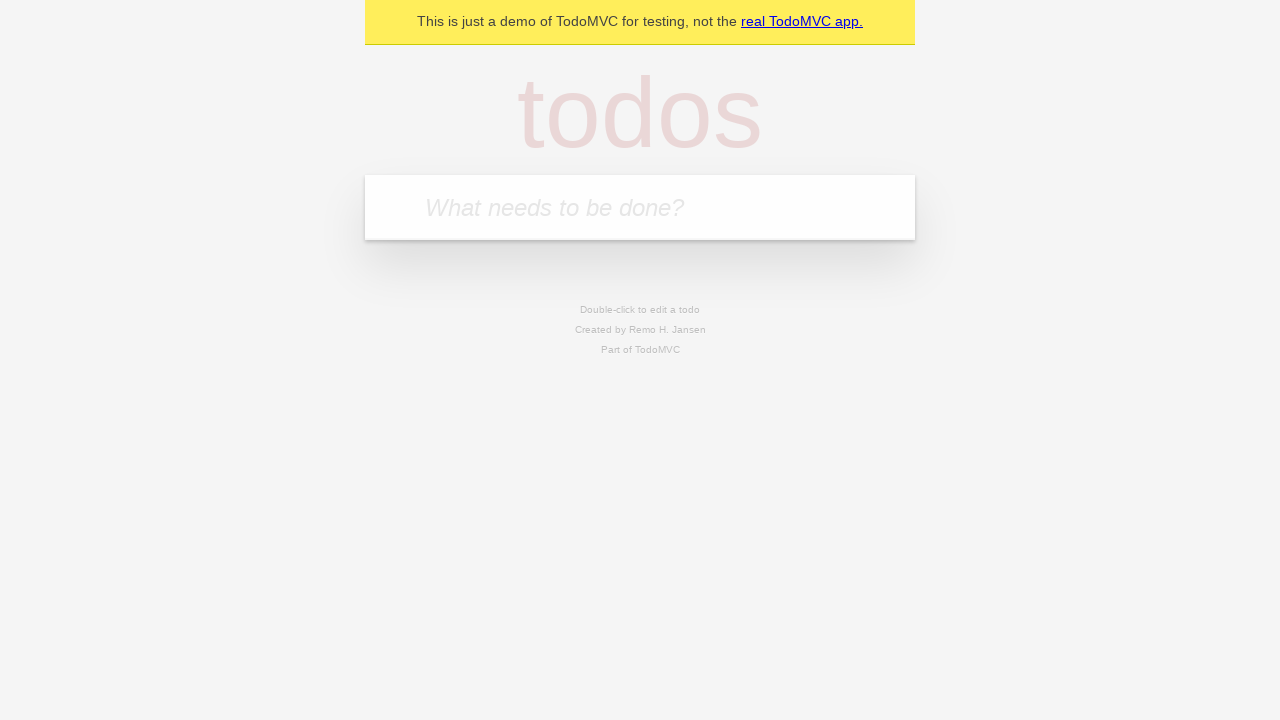

Filled first todo: 'buy some cheese' on internal:attr=[placeholder="What needs to be done?"i]
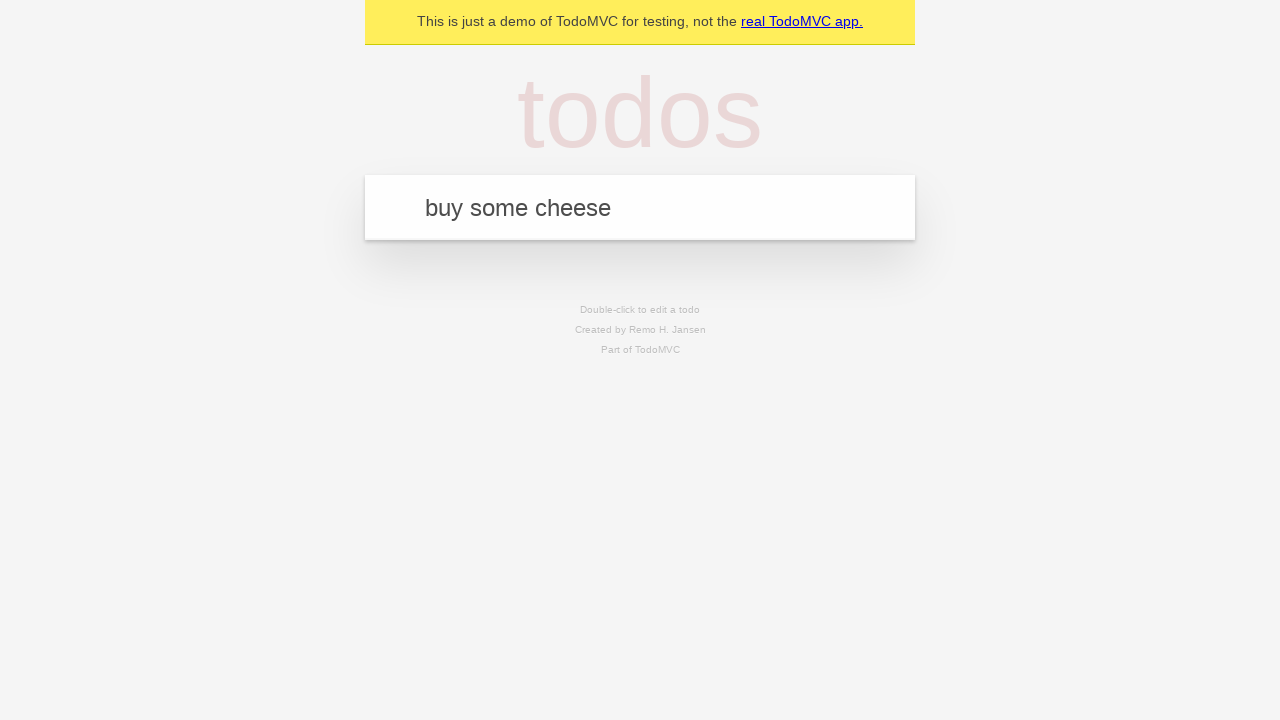

Pressed Enter to create first todo on internal:attr=[placeholder="What needs to be done?"i]
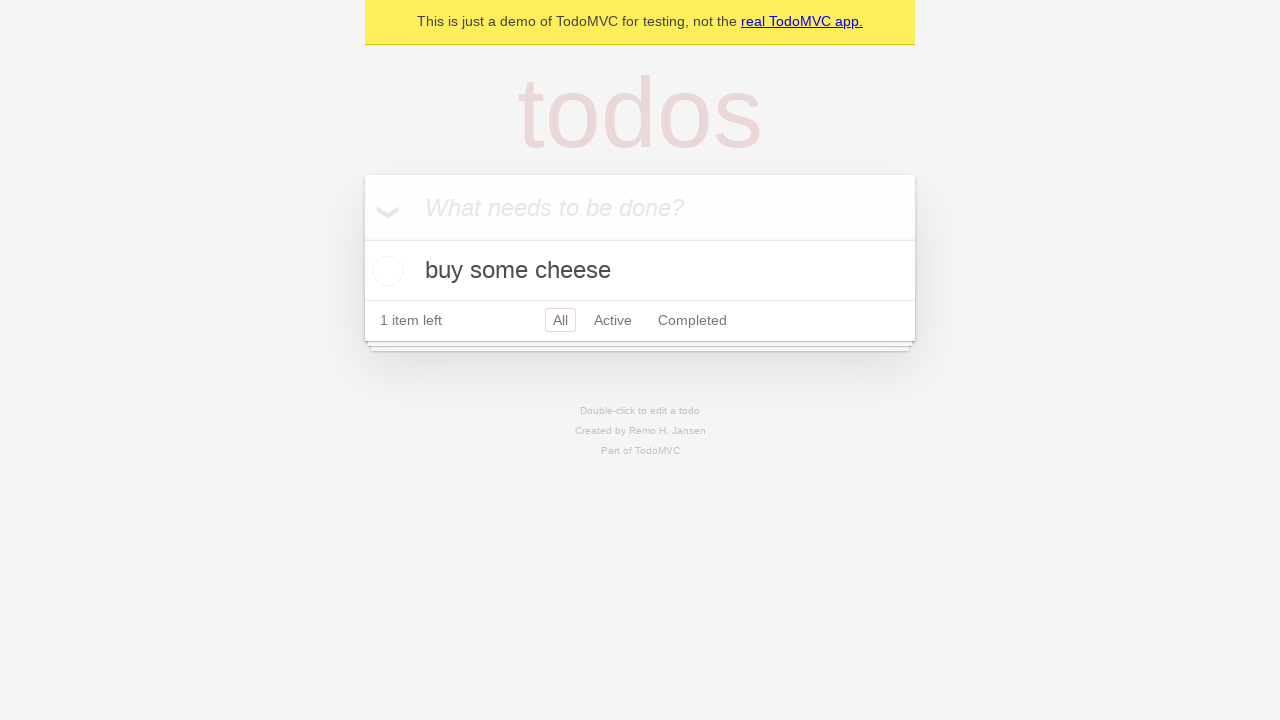

Filled second todo: 'feed the cat' on internal:attr=[placeholder="What needs to be done?"i]
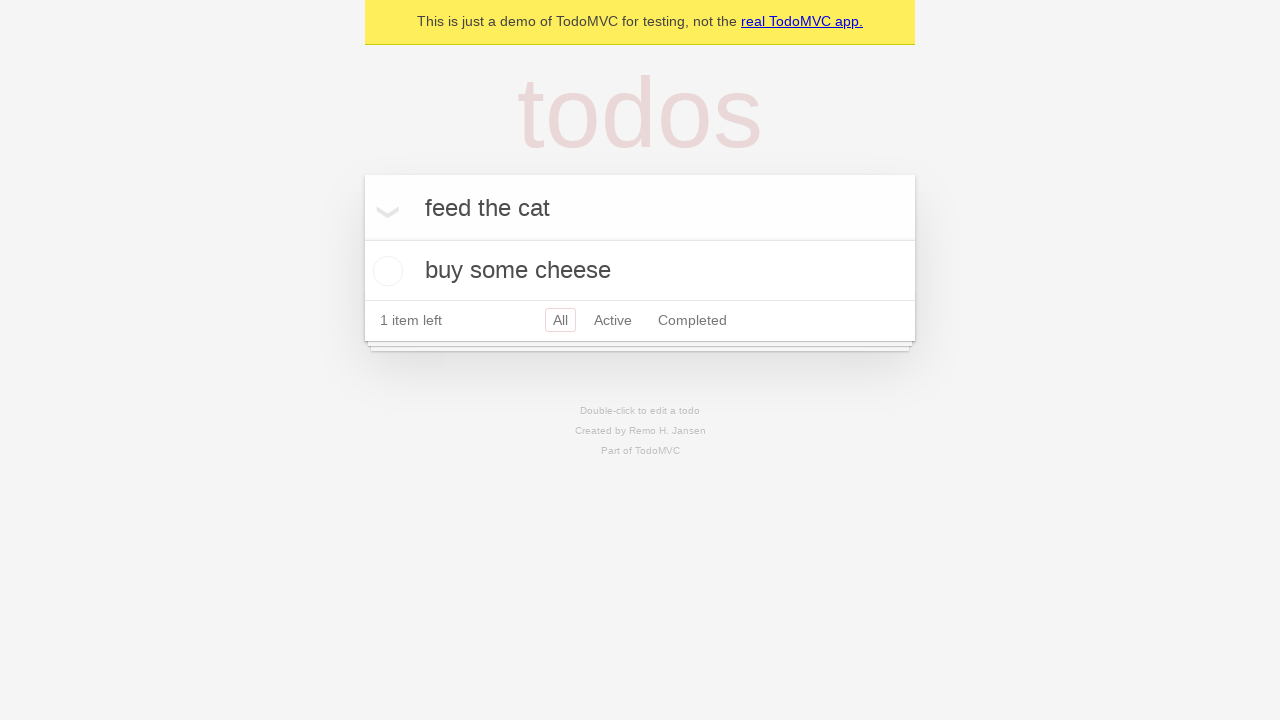

Pressed Enter to create second todo on internal:attr=[placeholder="What needs to be done?"i]
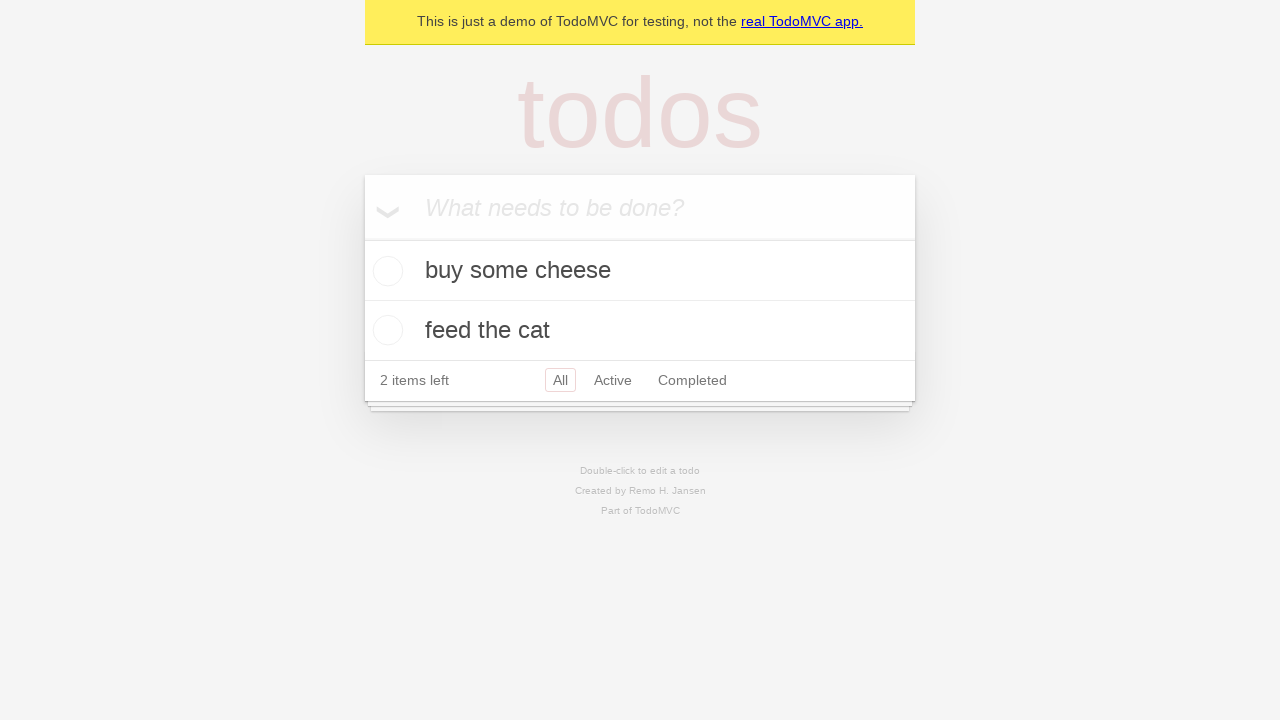

Filled third todo: 'book a doctors appointment' on internal:attr=[placeholder="What needs to be done?"i]
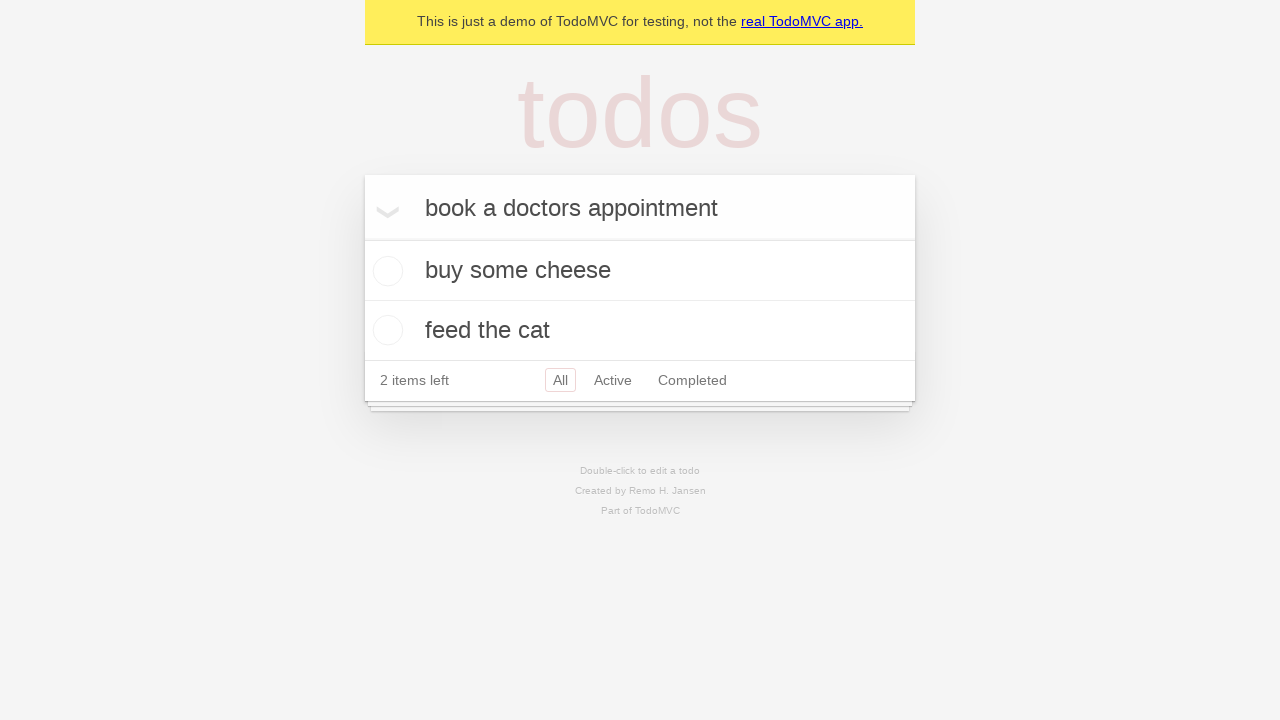

Pressed Enter to create third todo on internal:attr=[placeholder="What needs to be done?"i]
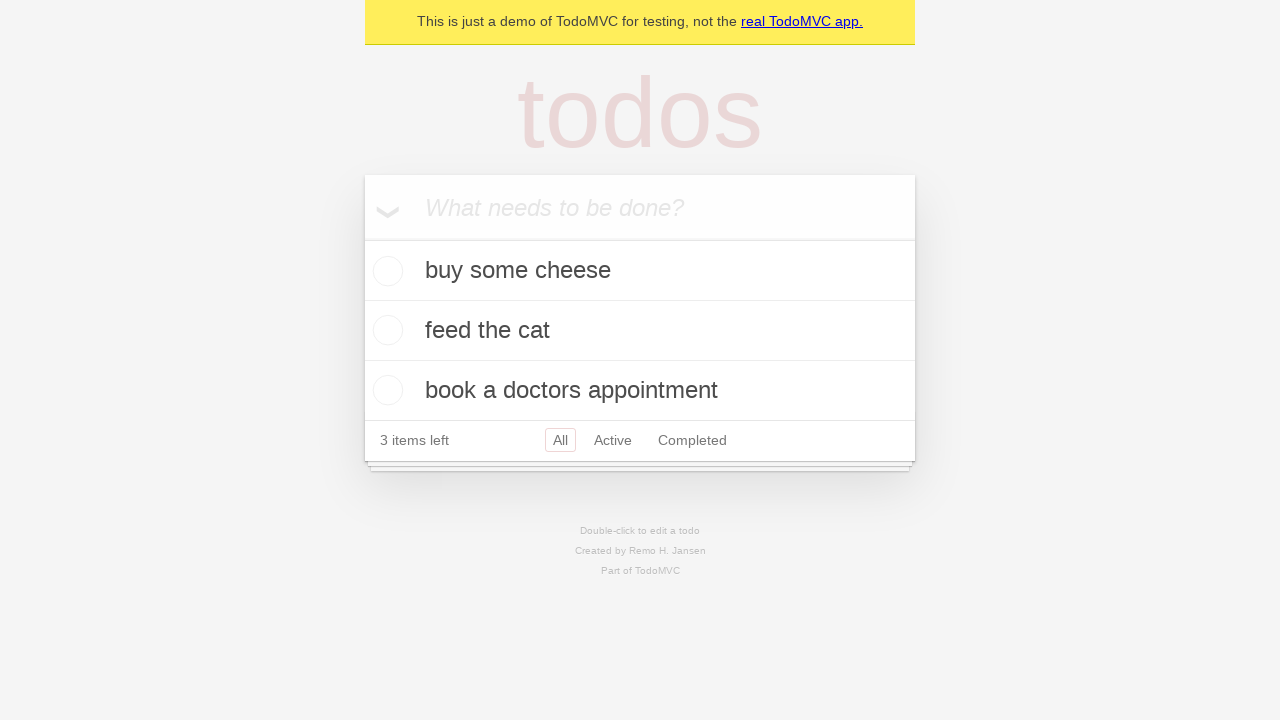

Located the Active filter link
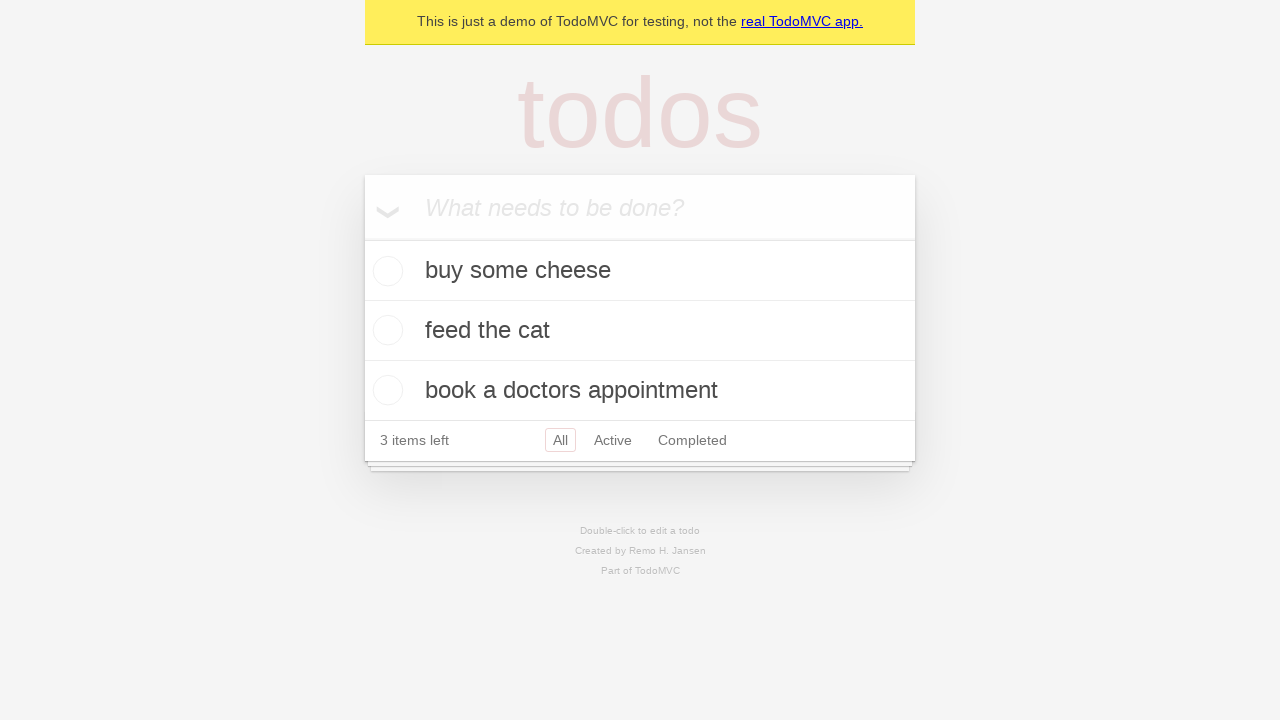

Located the Completed filter link
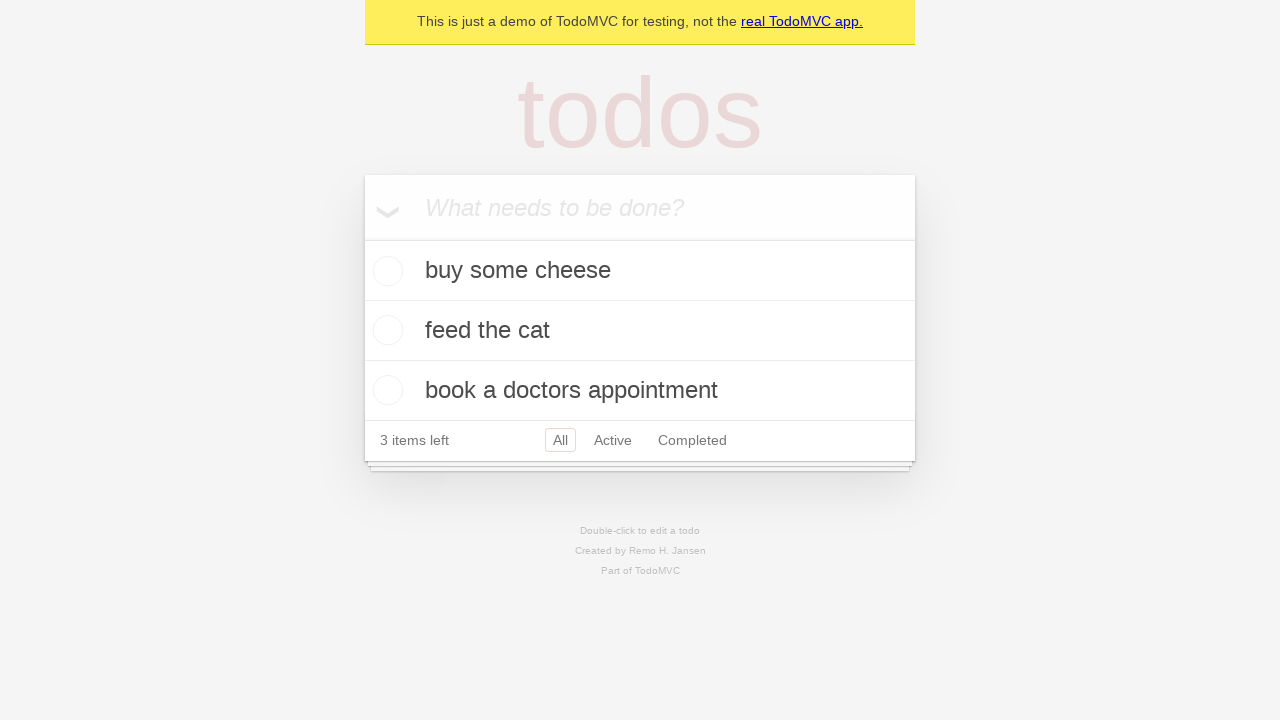

Clicked Active filter to apply it at (613, 440) on internal:role=link[name="Active"i]
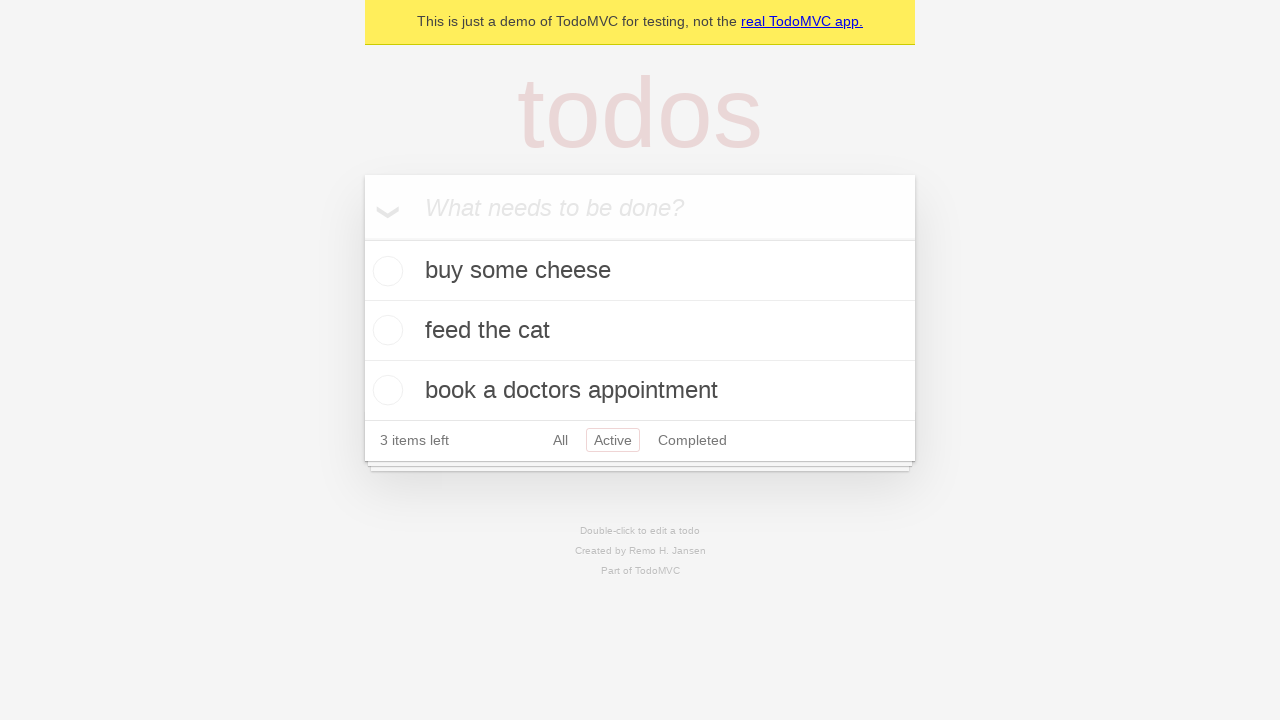

Clicked Completed filter to apply it at (692, 440) on internal:role=link[name="Completed"i]
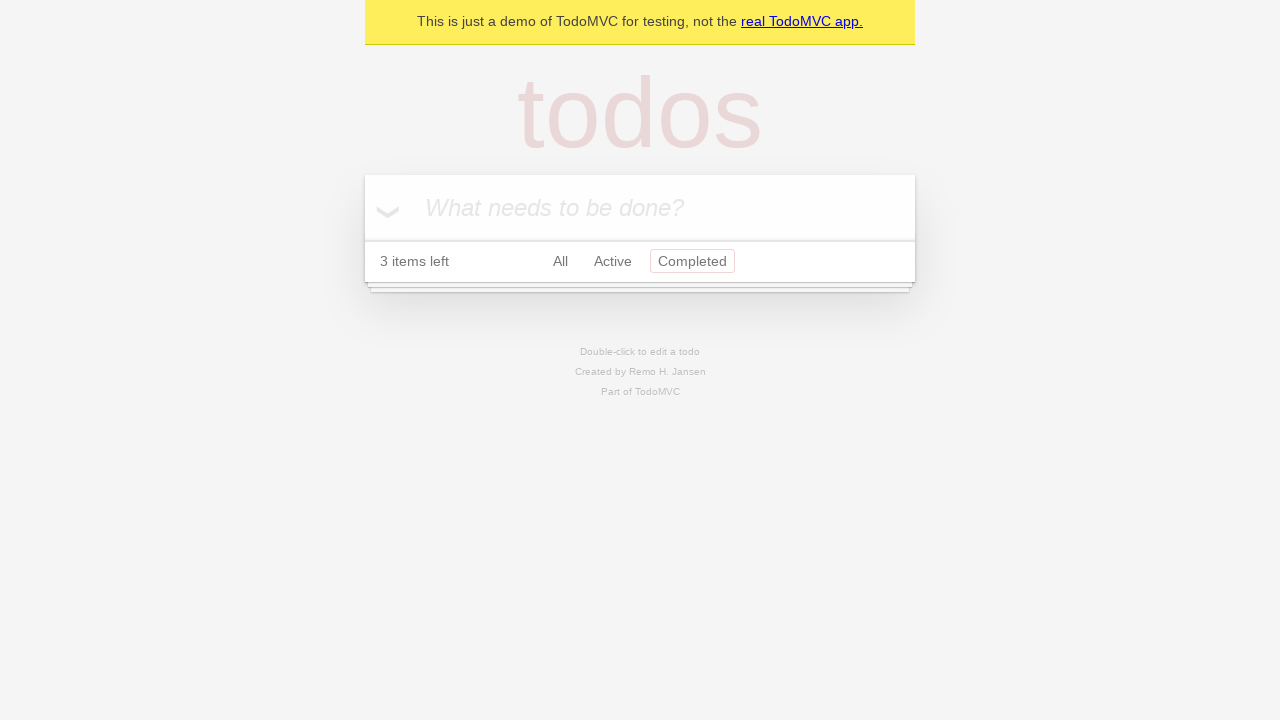

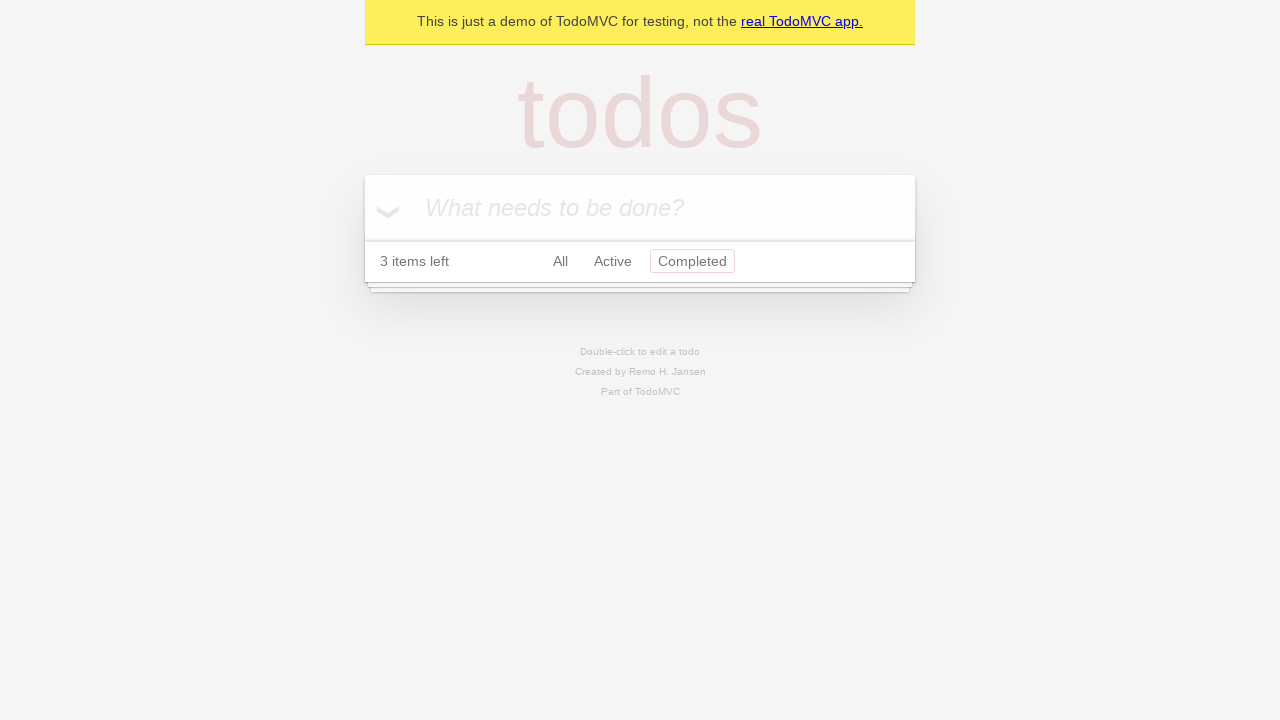